Tests clicking on a button with a dynamic ID by navigating to the Dynamic ID page and verifying the button is displayed

Starting URL: http://www.uitestingplayground.com/

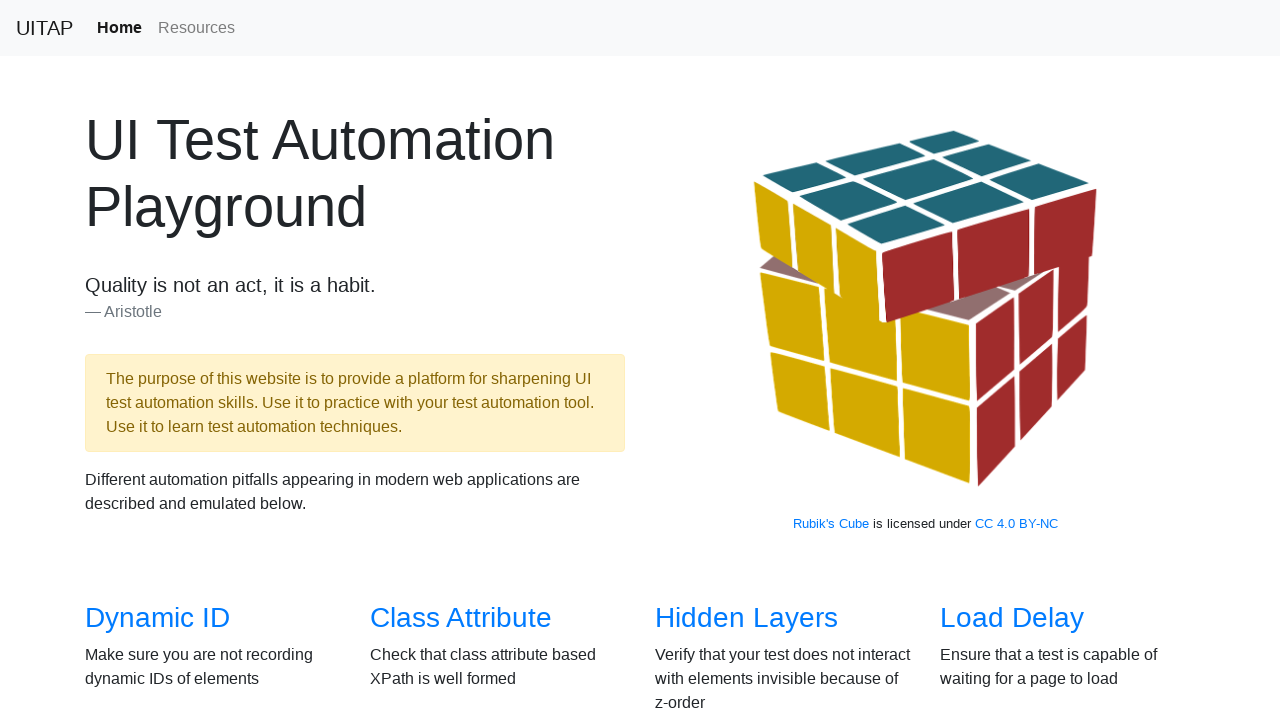

Clicked on Dynamic ID link at (158, 618) on text=Dynamic ID
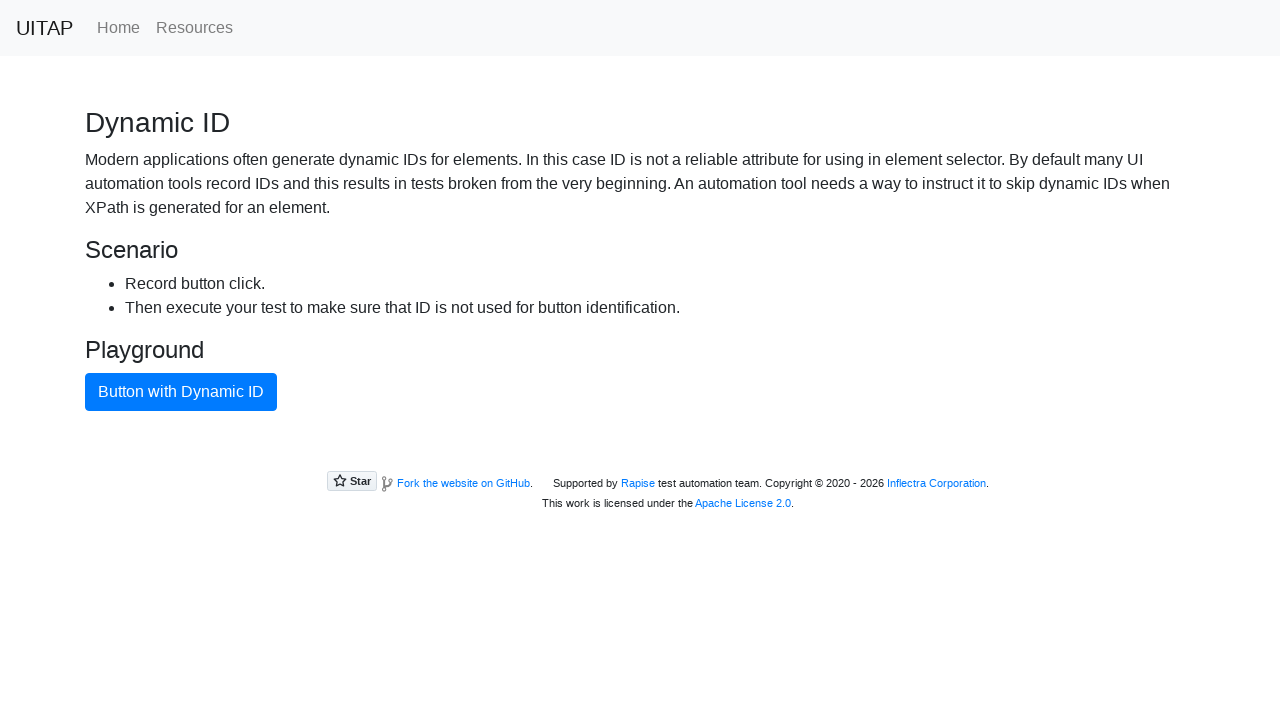

Button with dynamic ID is now visible
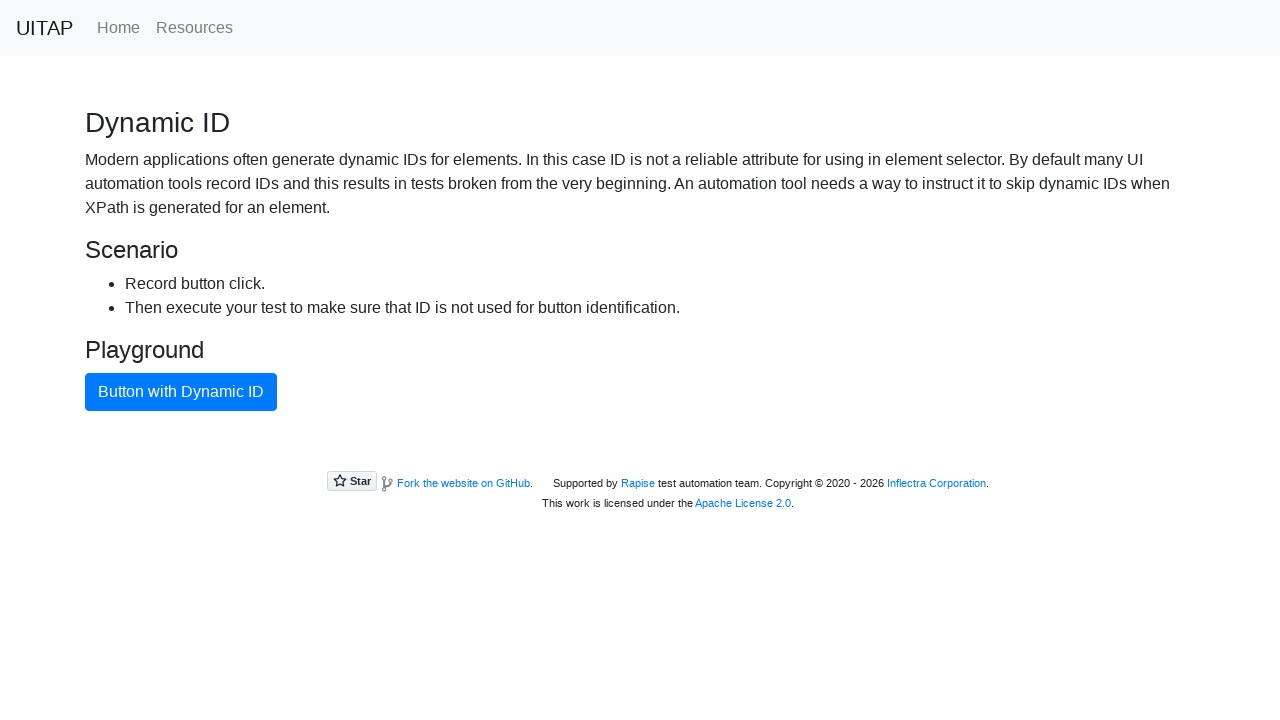

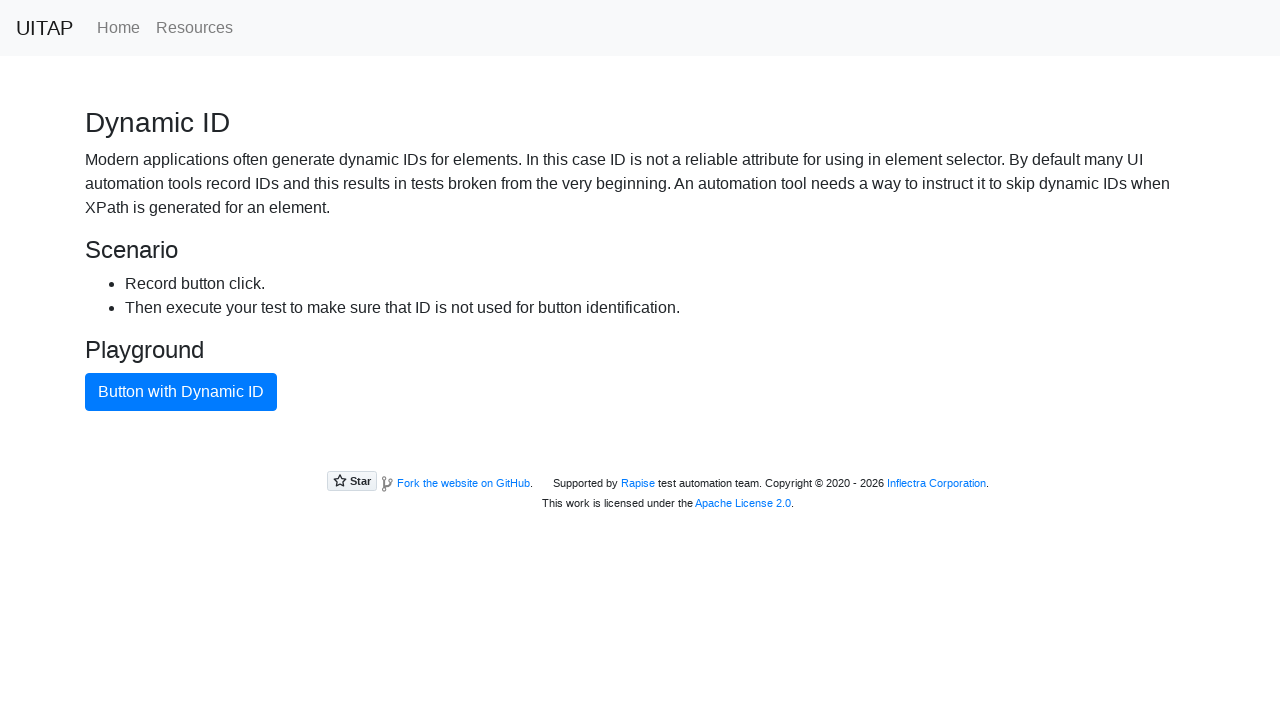